Tests a form submission by extracting a value from an element's attribute, calculating a mathematical result, filling an answer field, checking a checkbox, selecting a radio button, and submitting the form.

Starting URL: http://suninjuly.github.io/get_attribute.html

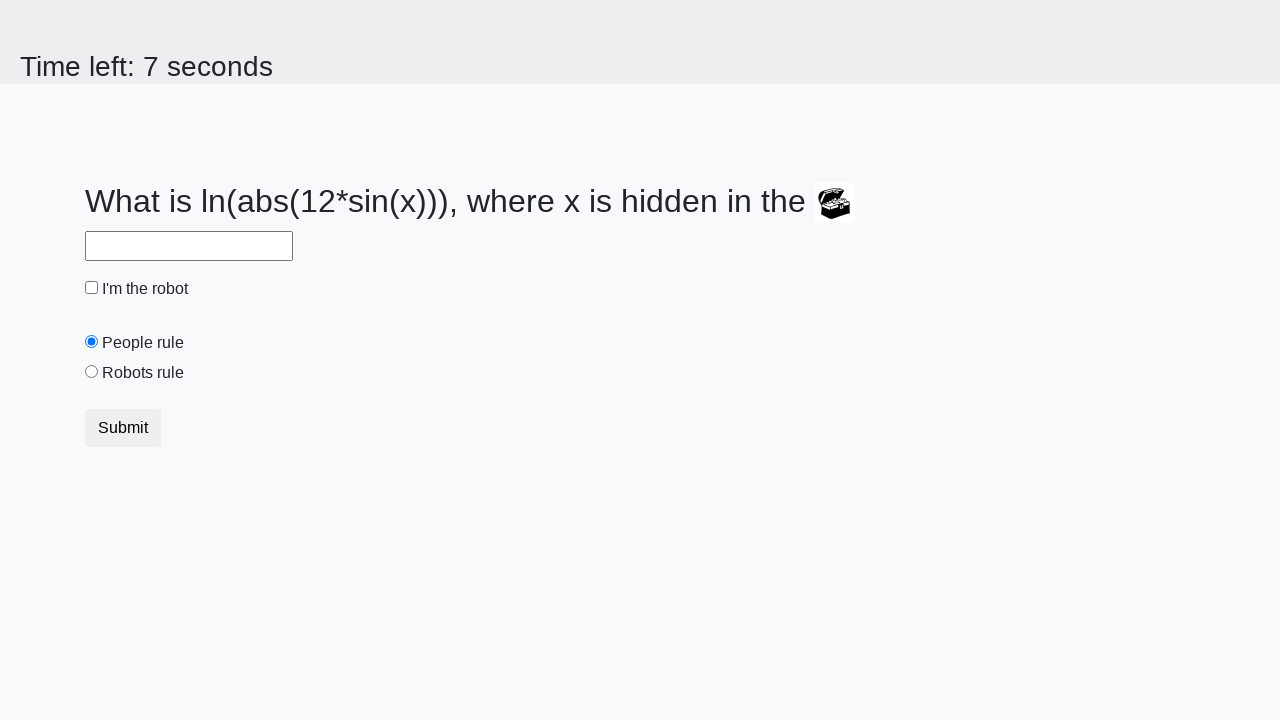

Located treasure element
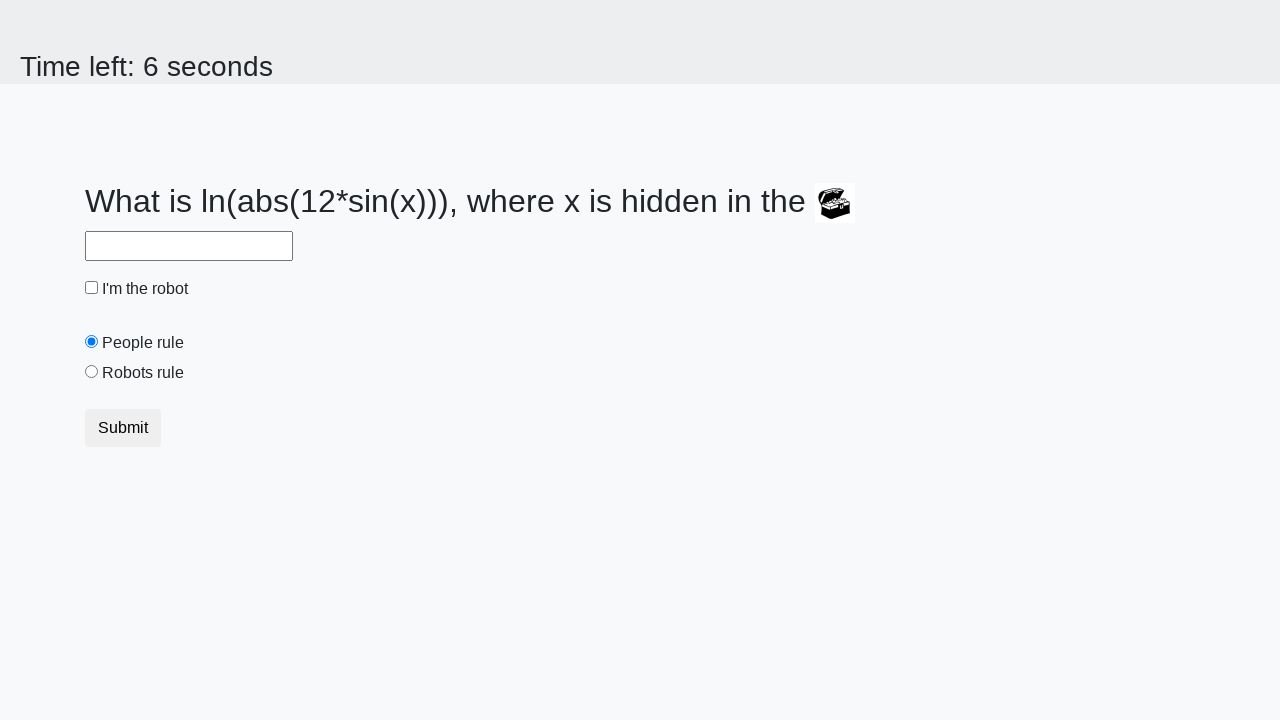

Extracted valuex attribute from treasure element
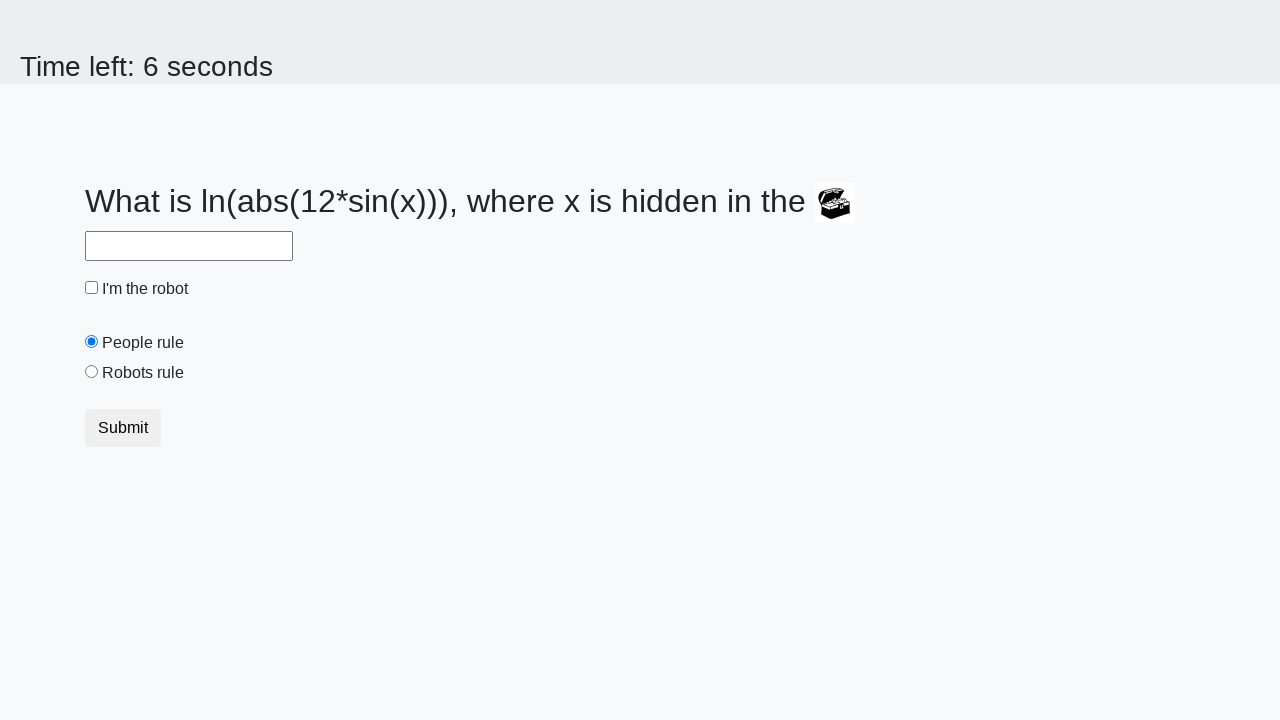

Calculated mathematical result: 2.437536731716422
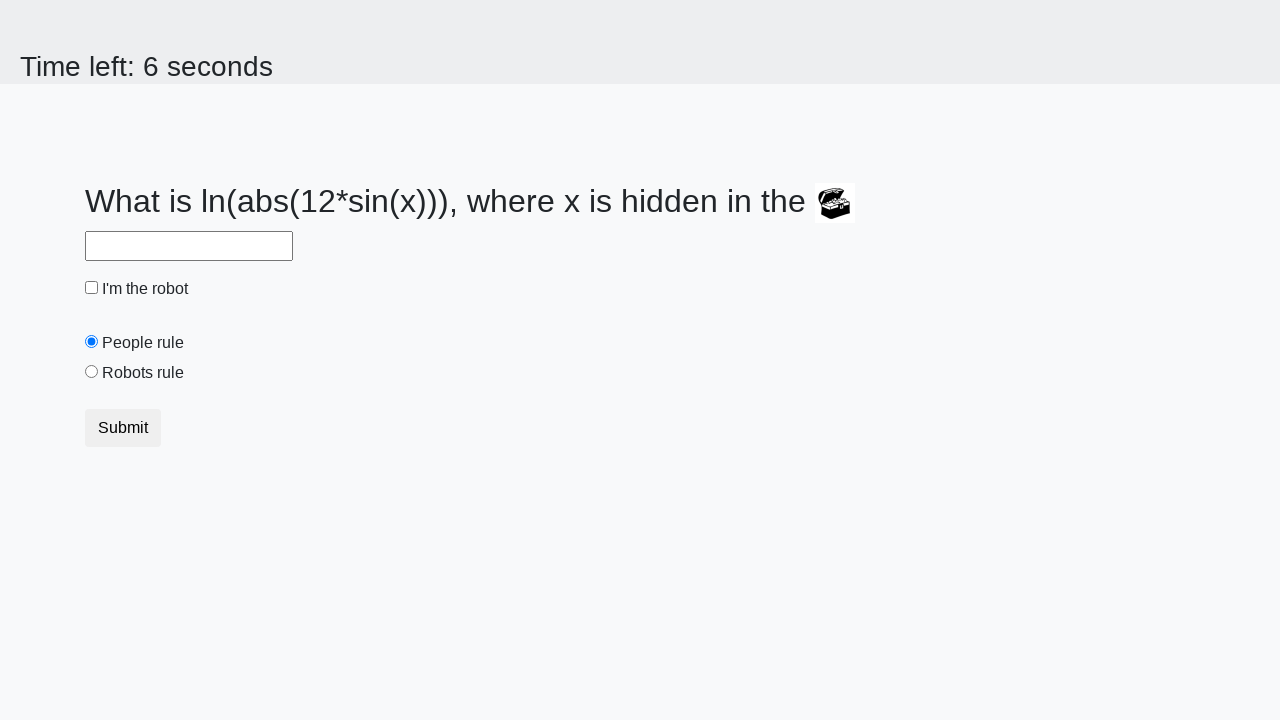

Filled answer field with calculated value on #answer
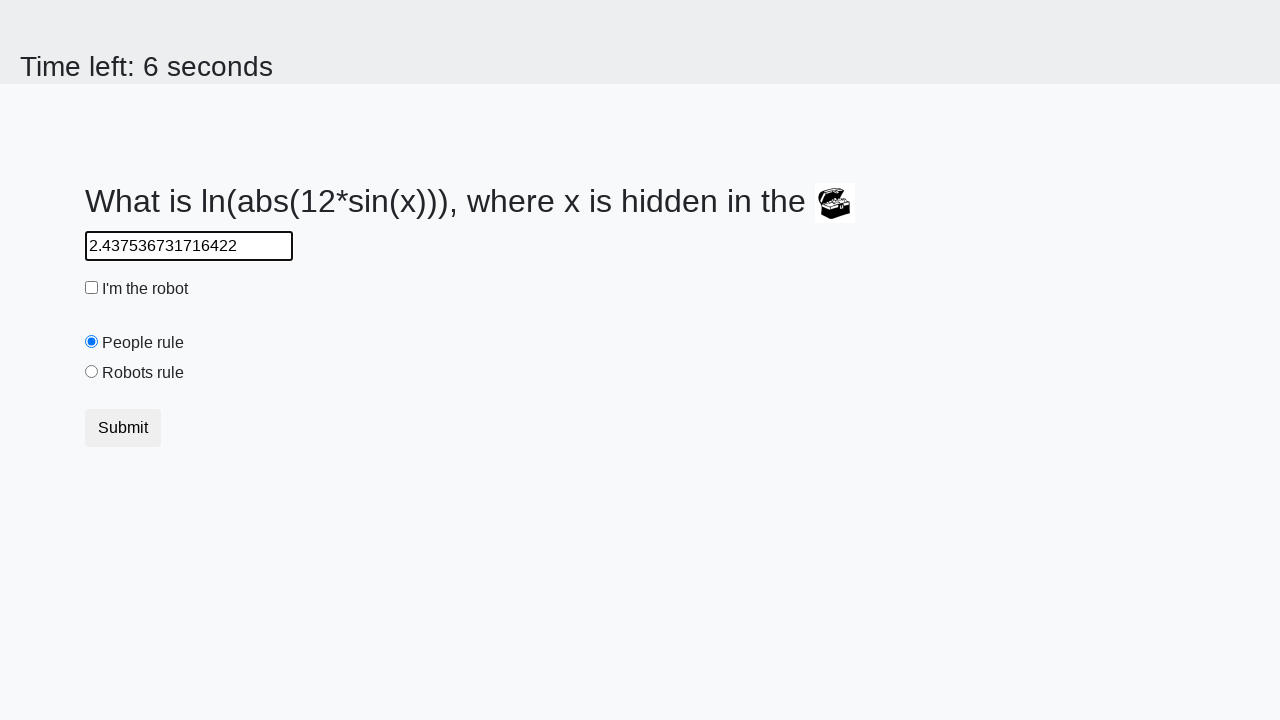

Checked the robot checkbox at (92, 288) on #robotCheckbox
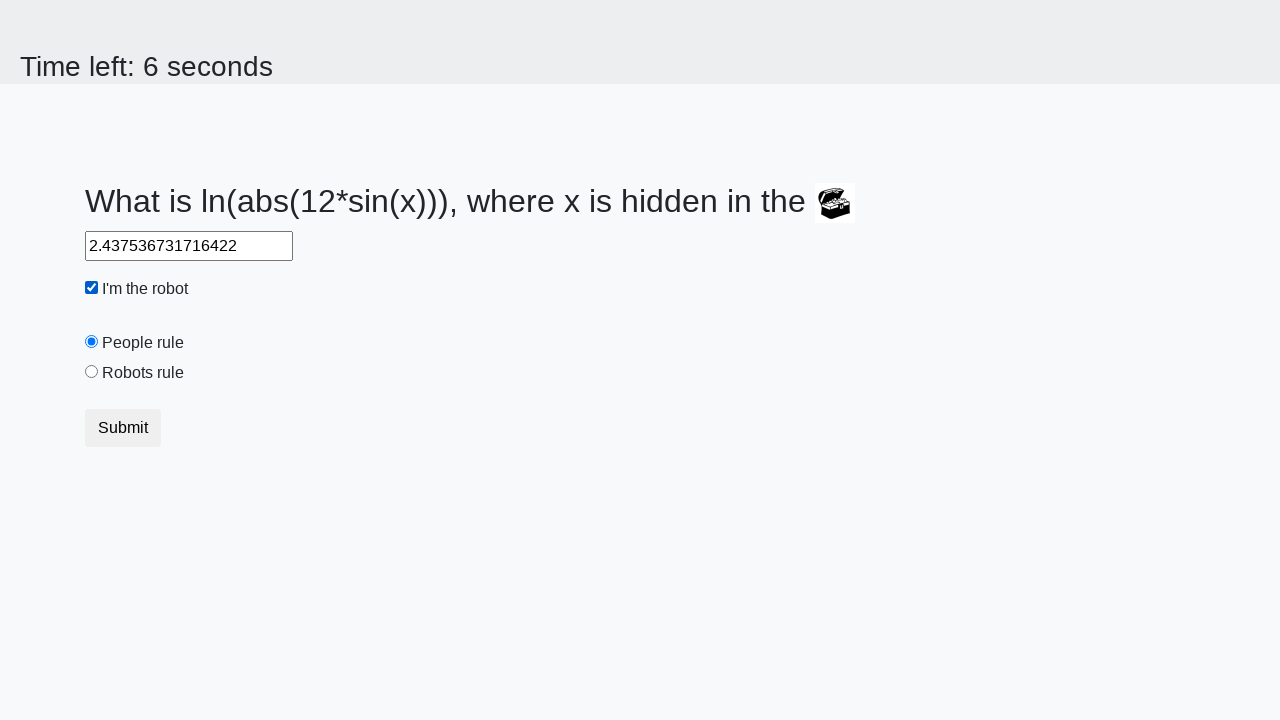

Selected the robots rule radio button at (92, 372) on #robotsRule
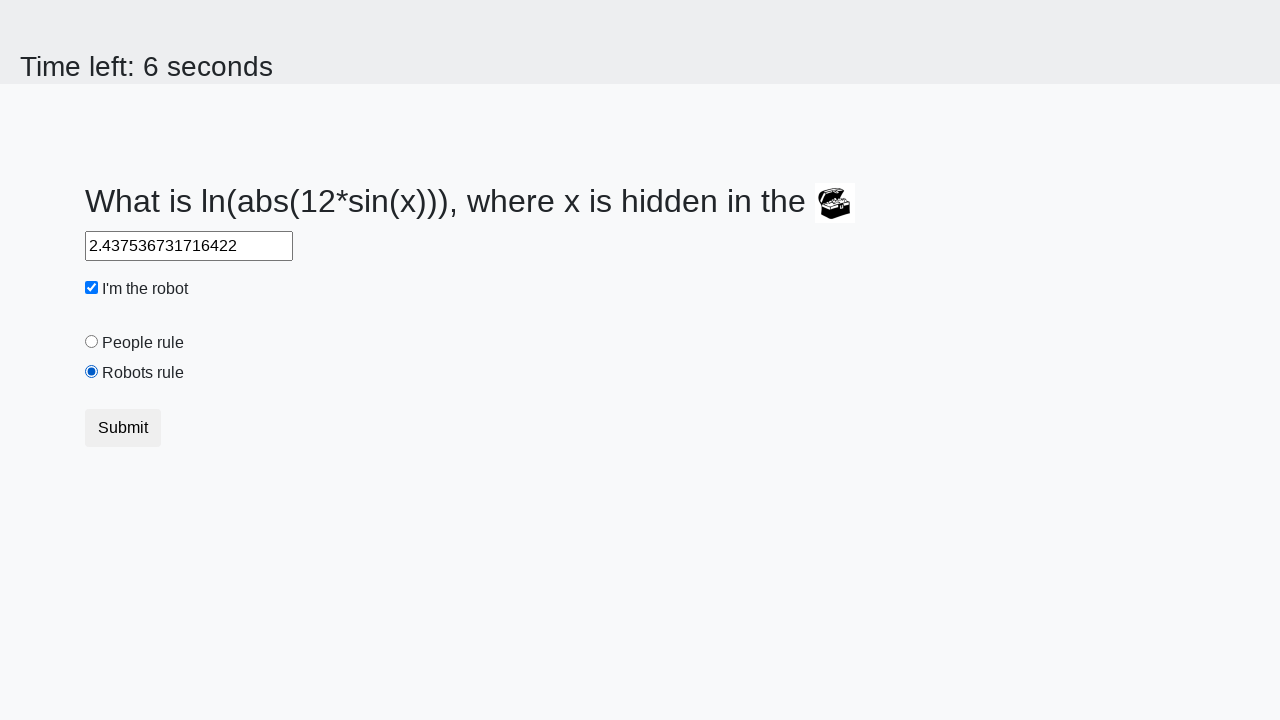

Clicked form submit button at (123, 428) on button.btn
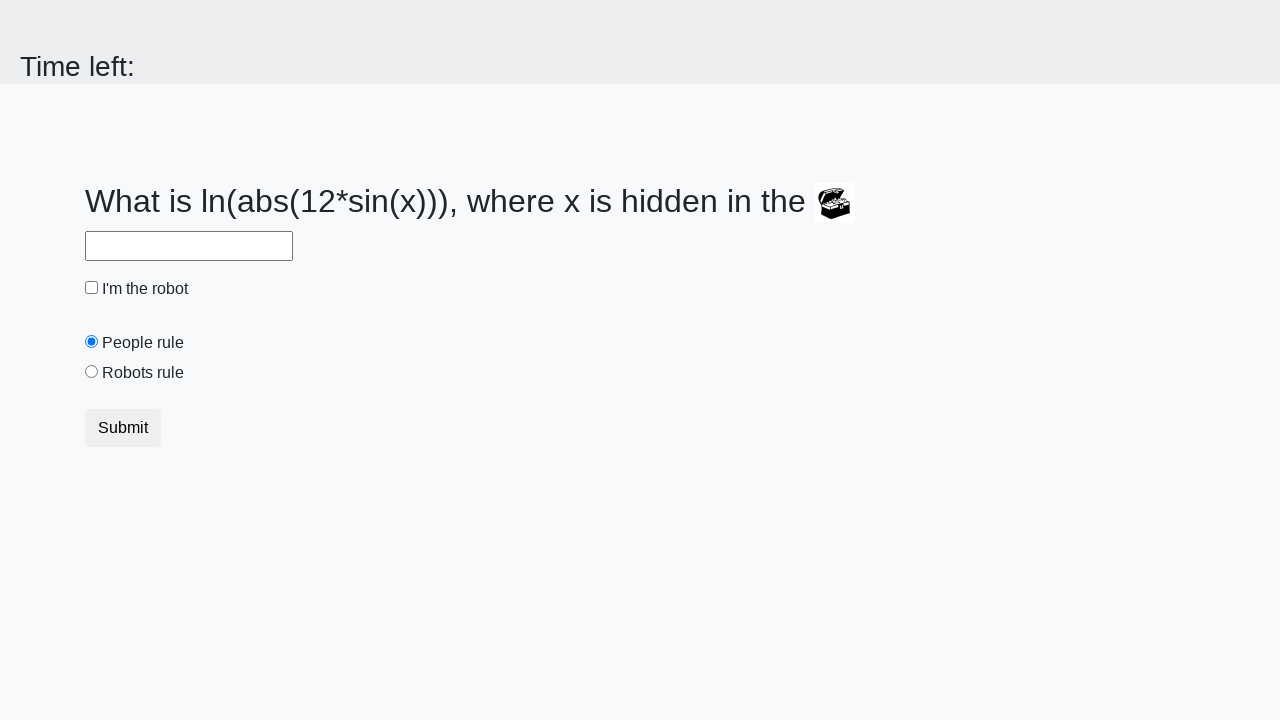

Waited for page to process form submission
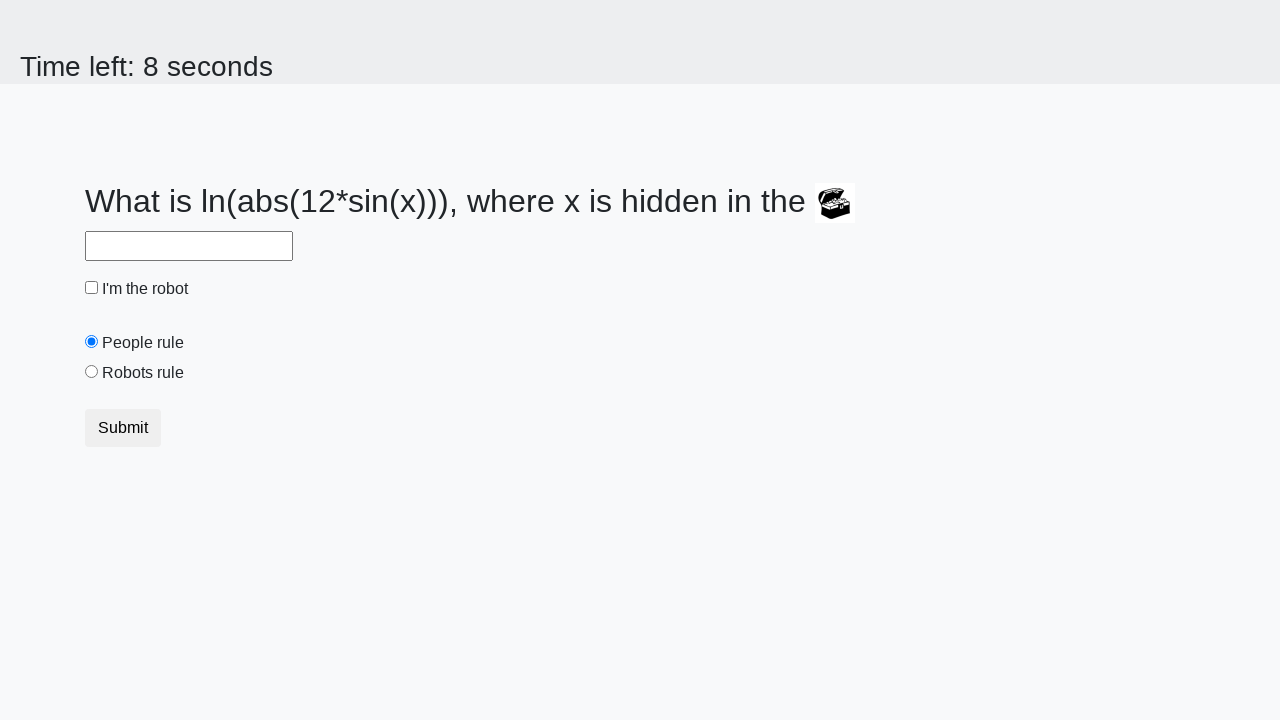

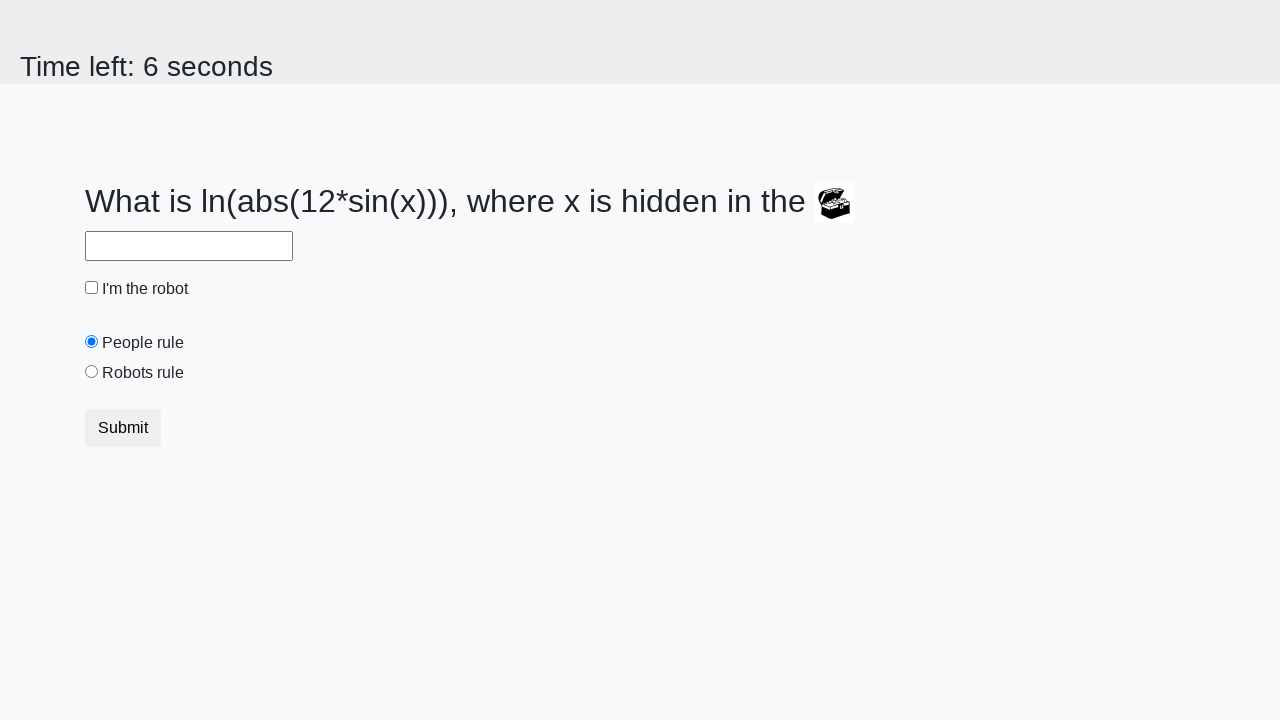